Tests file download functionality by navigating to a download page and clicking on the first download link to trigger a file download.

Starting URL: http://the-internet.herokuapp.com/download

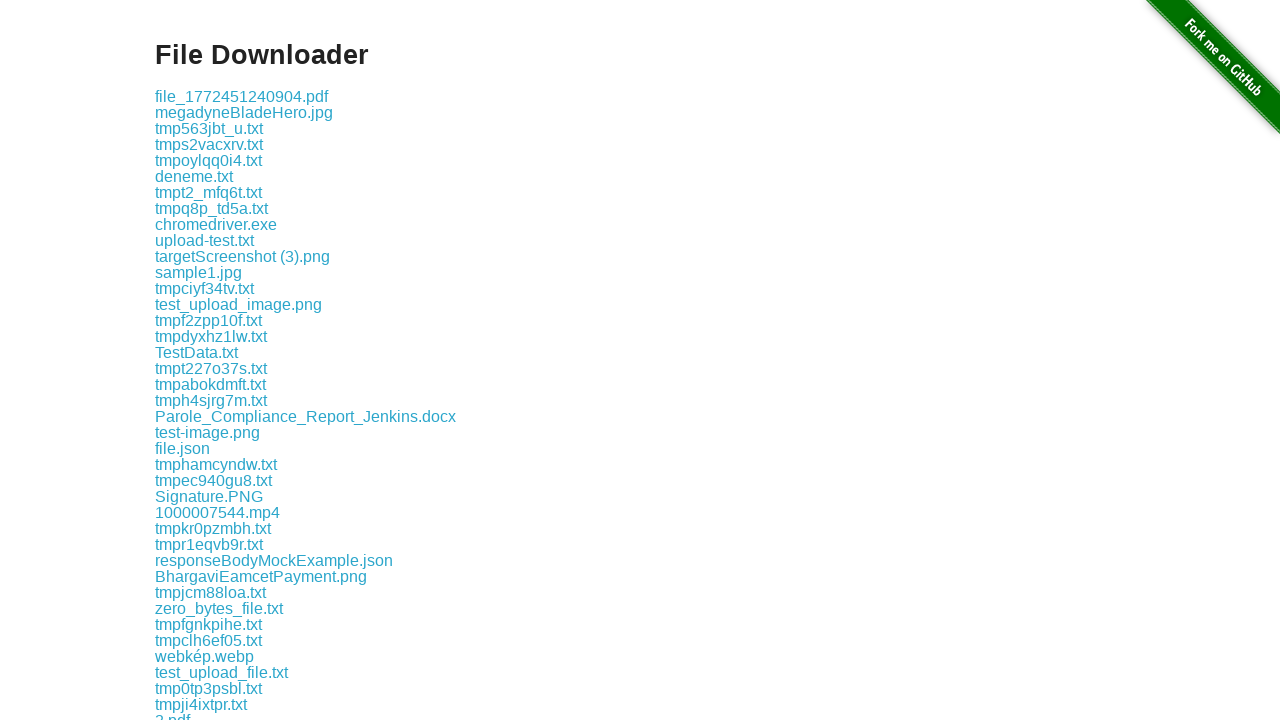

Clicked the first download link at (242, 96) on .example a
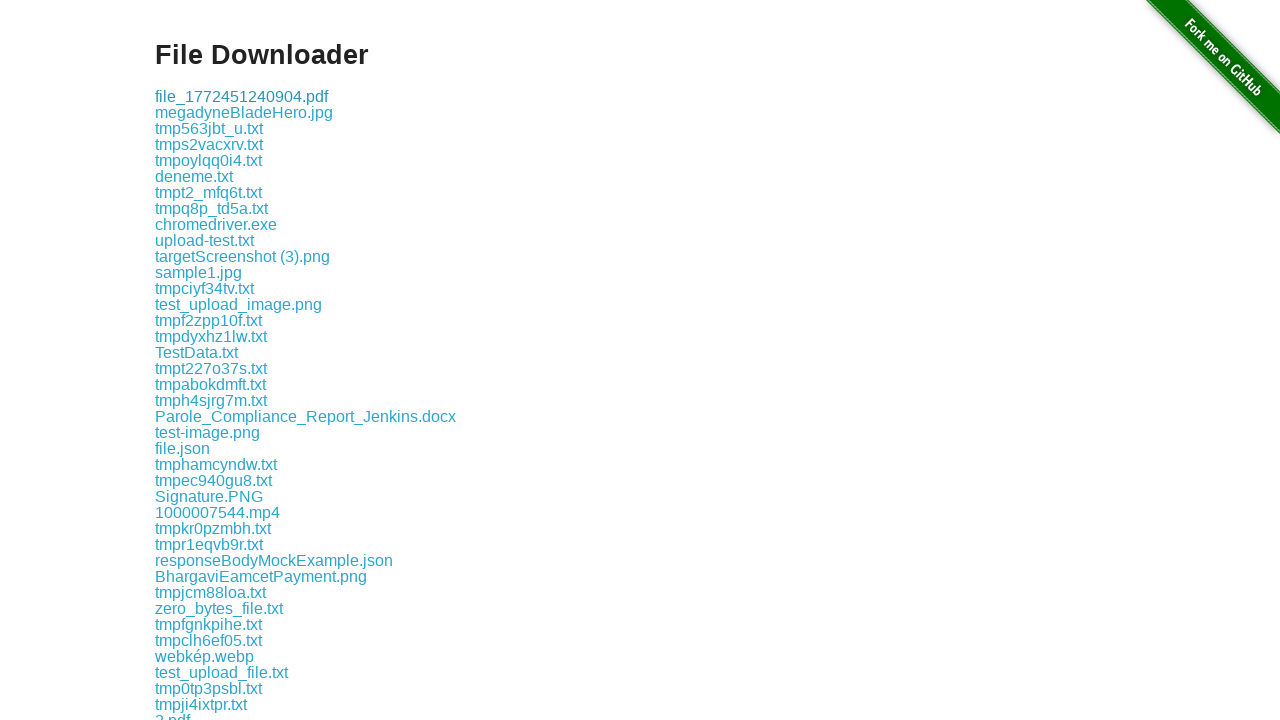

Waited for download to complete
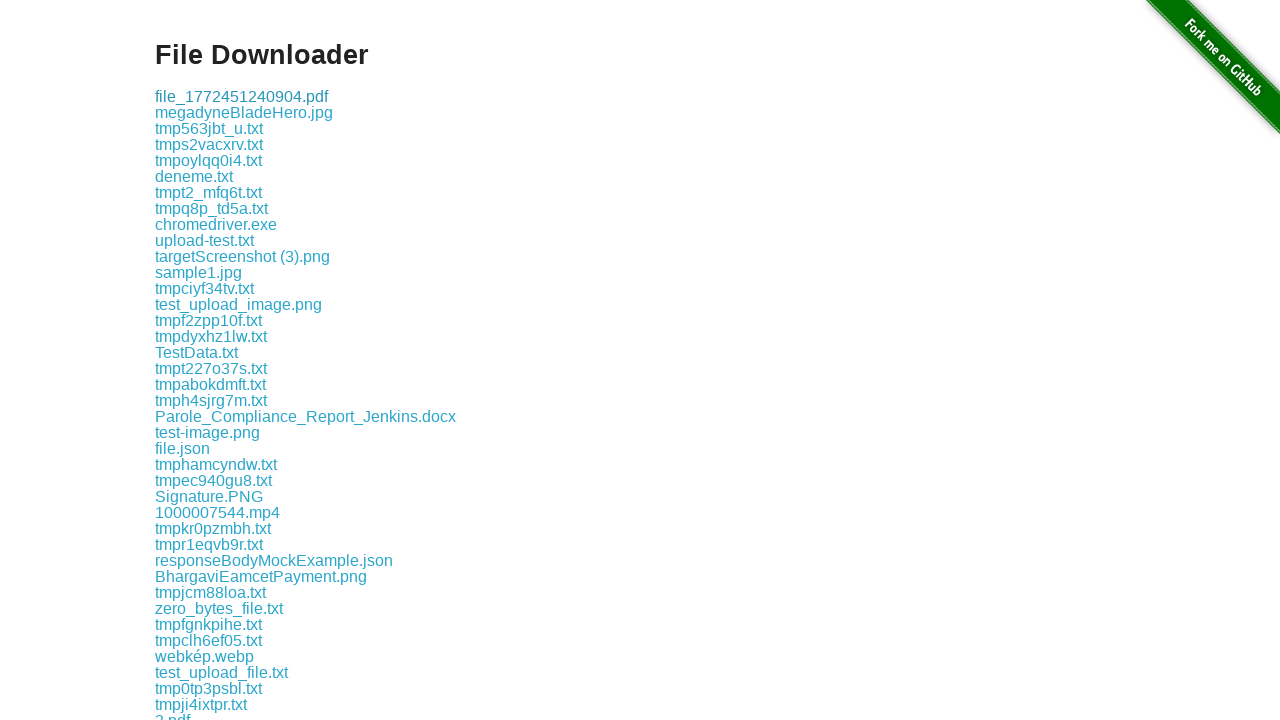

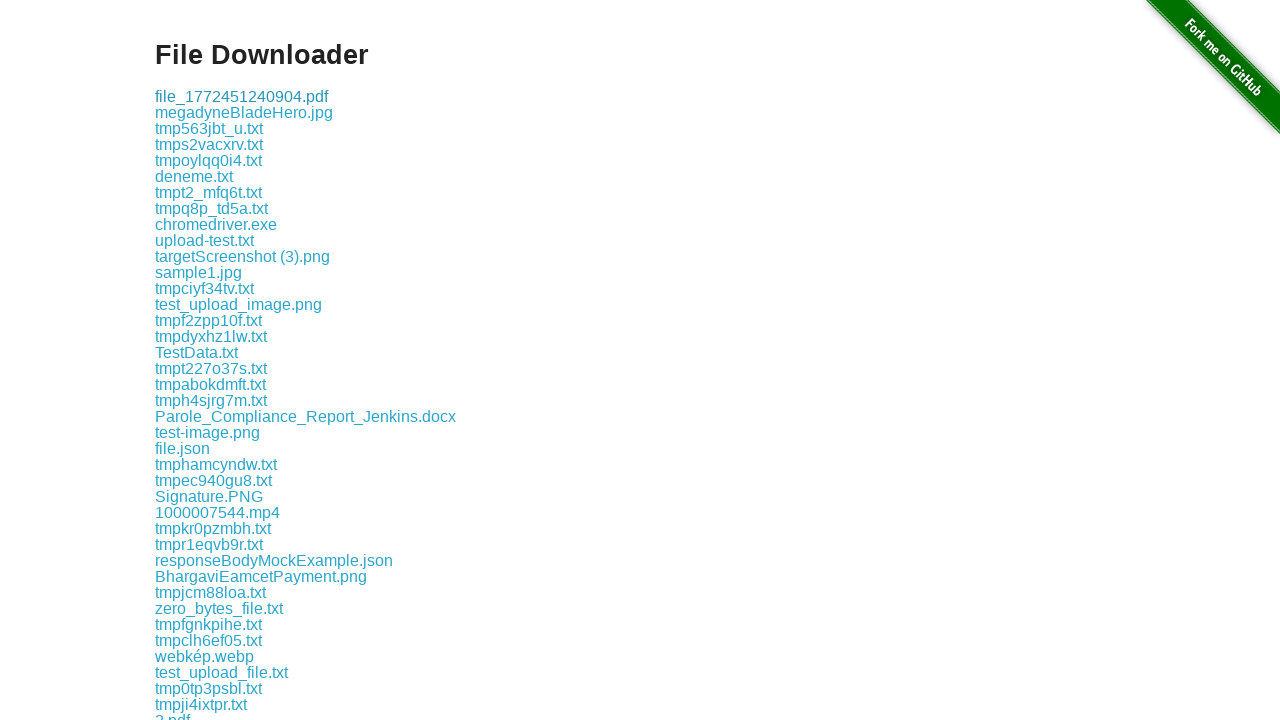